Navigates to a student housing website and verifies that the availability indicator element is displayed on the page.

Starting URL: https://5huizenvastgoedbeheer.nl/#/student-housing/

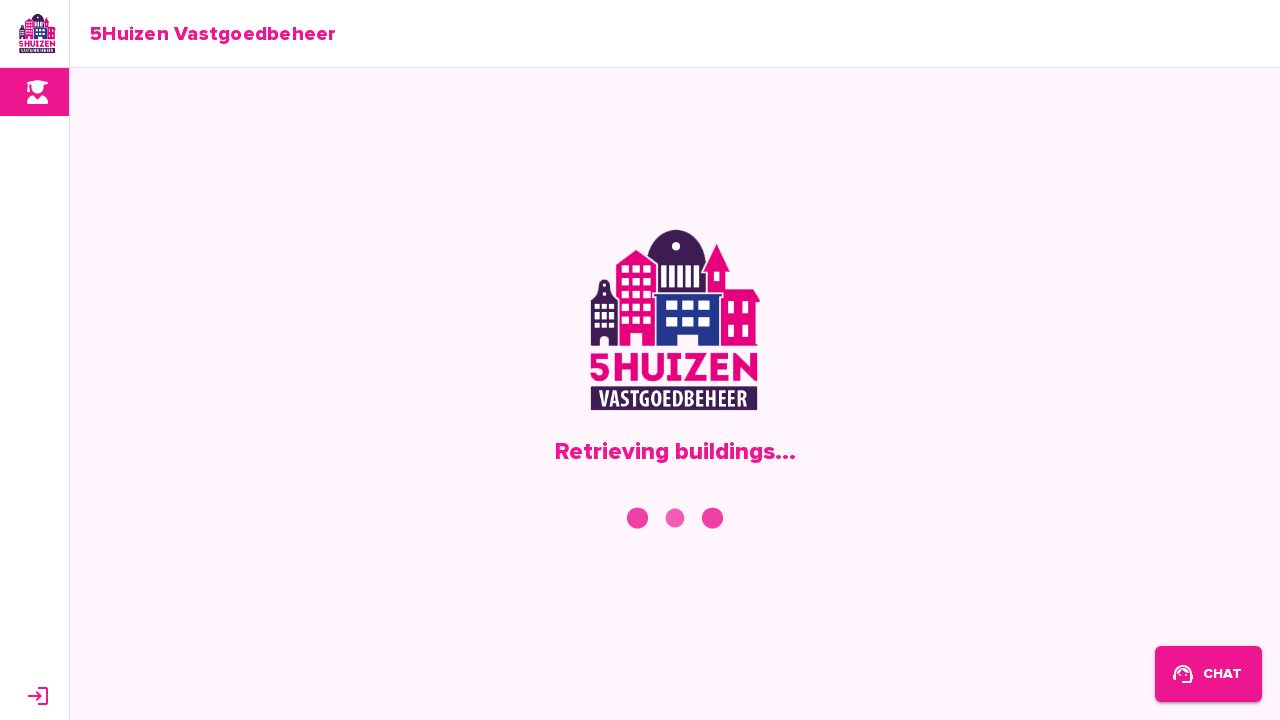

Waited for page to fully load with networkidle state
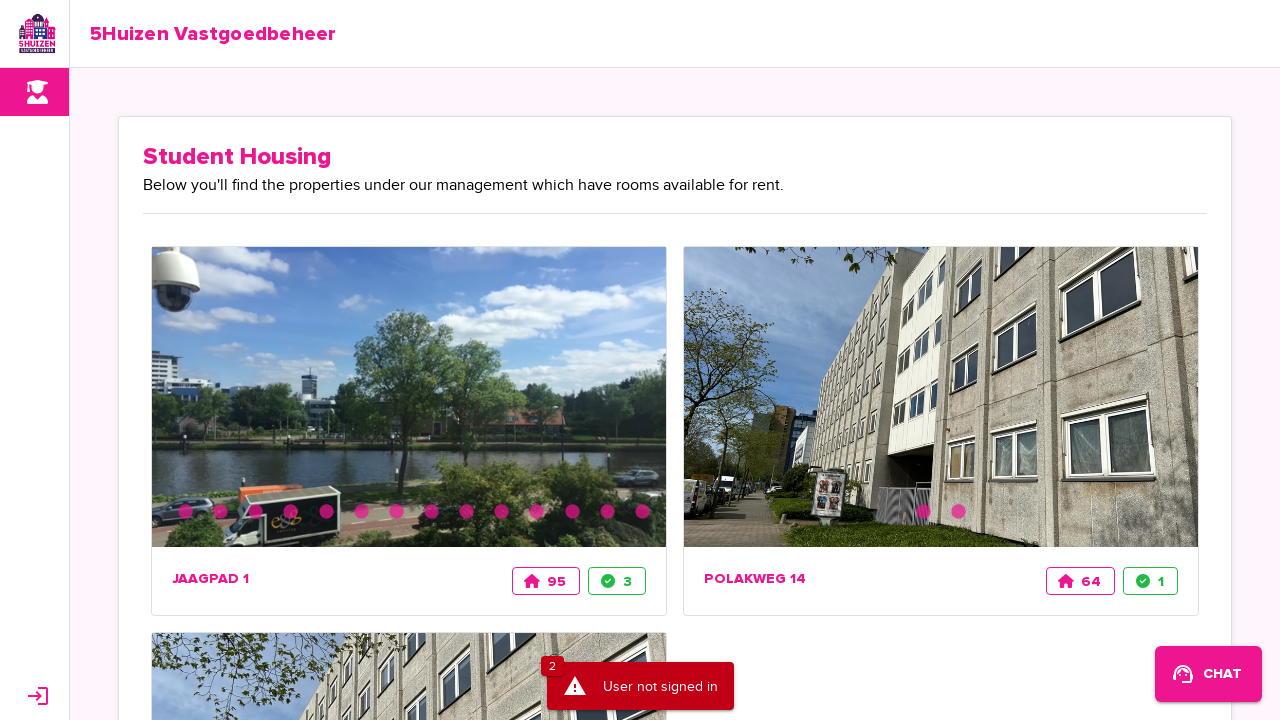

Verified availability indicator element is displayed on student housing page
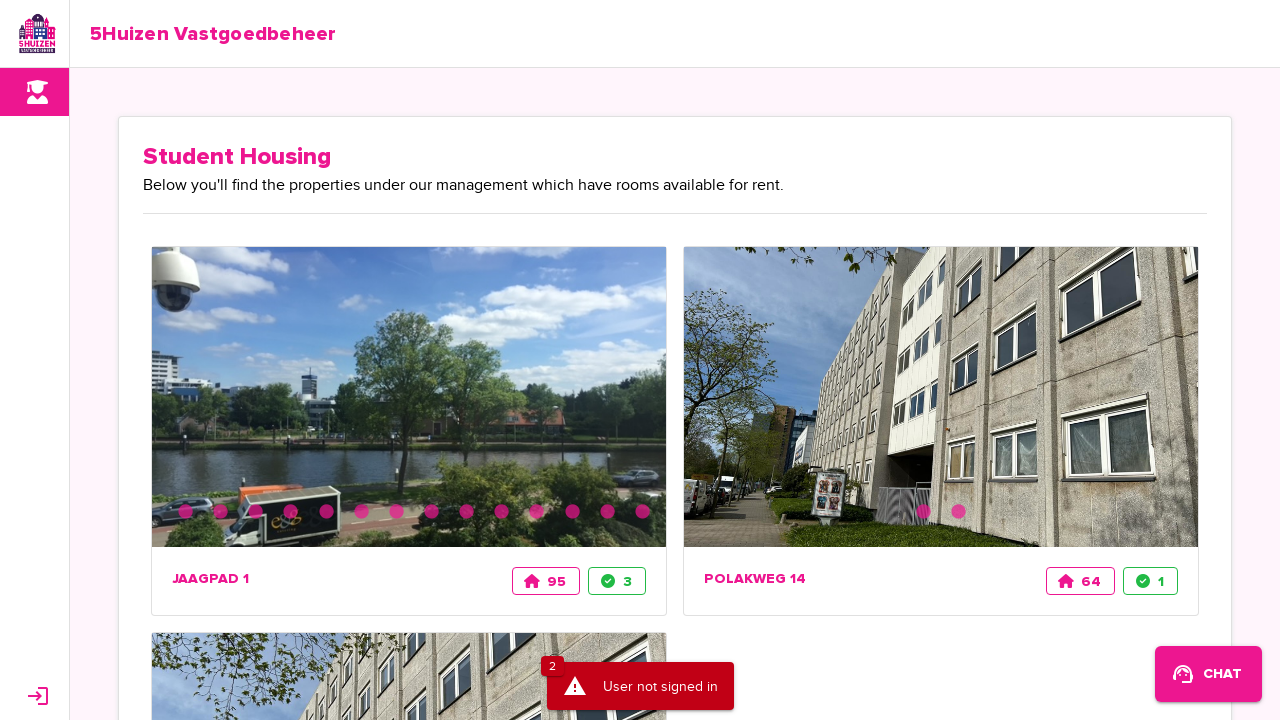

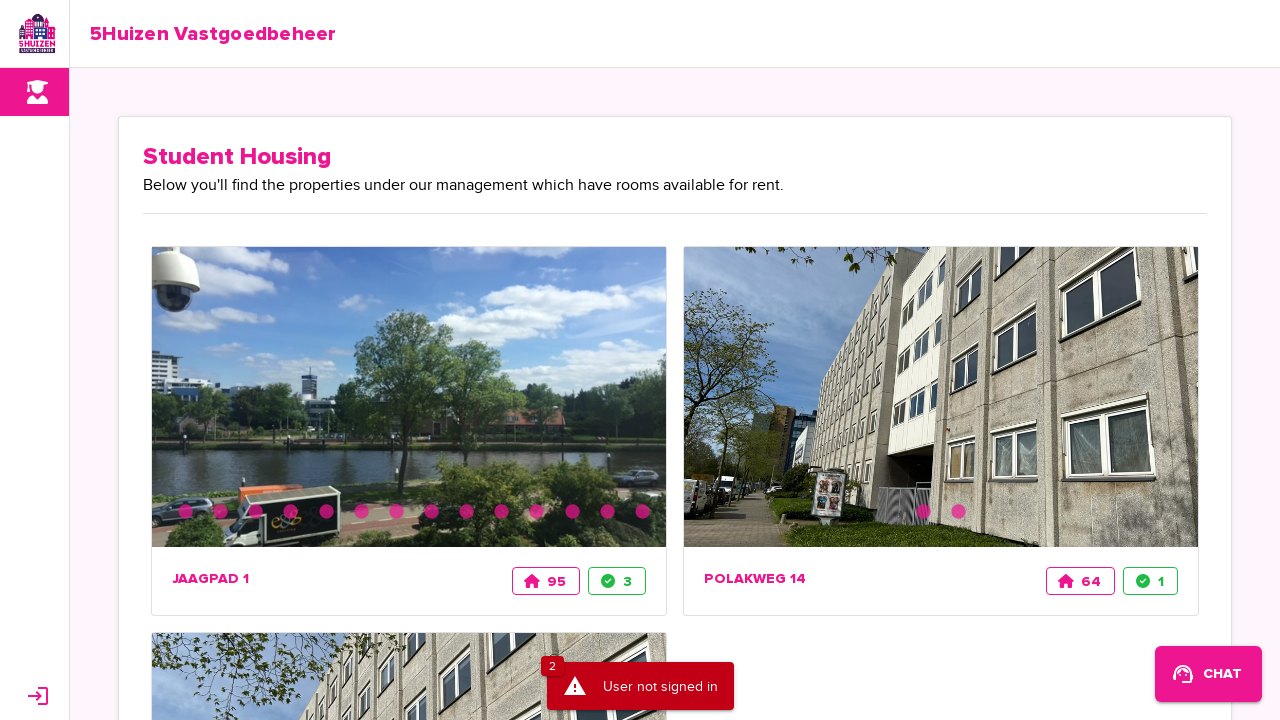